Tests an e-commerce shopping flow by searching for products containing "ber", adding an item to cart, proceeding to checkout, and applying a promo code

Starting URL: https://rahulshettyacademy.com/seleniumPractise/#/

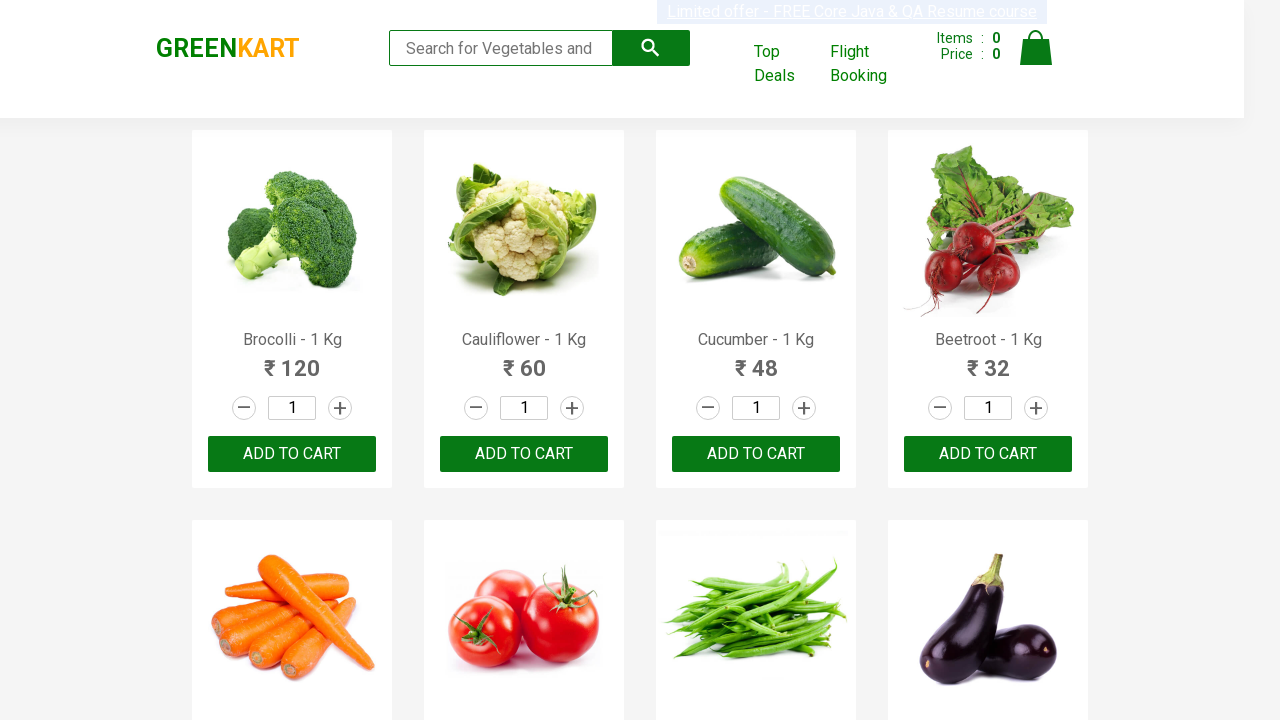

Filled search field with 'ber' to find products on .search-keyword
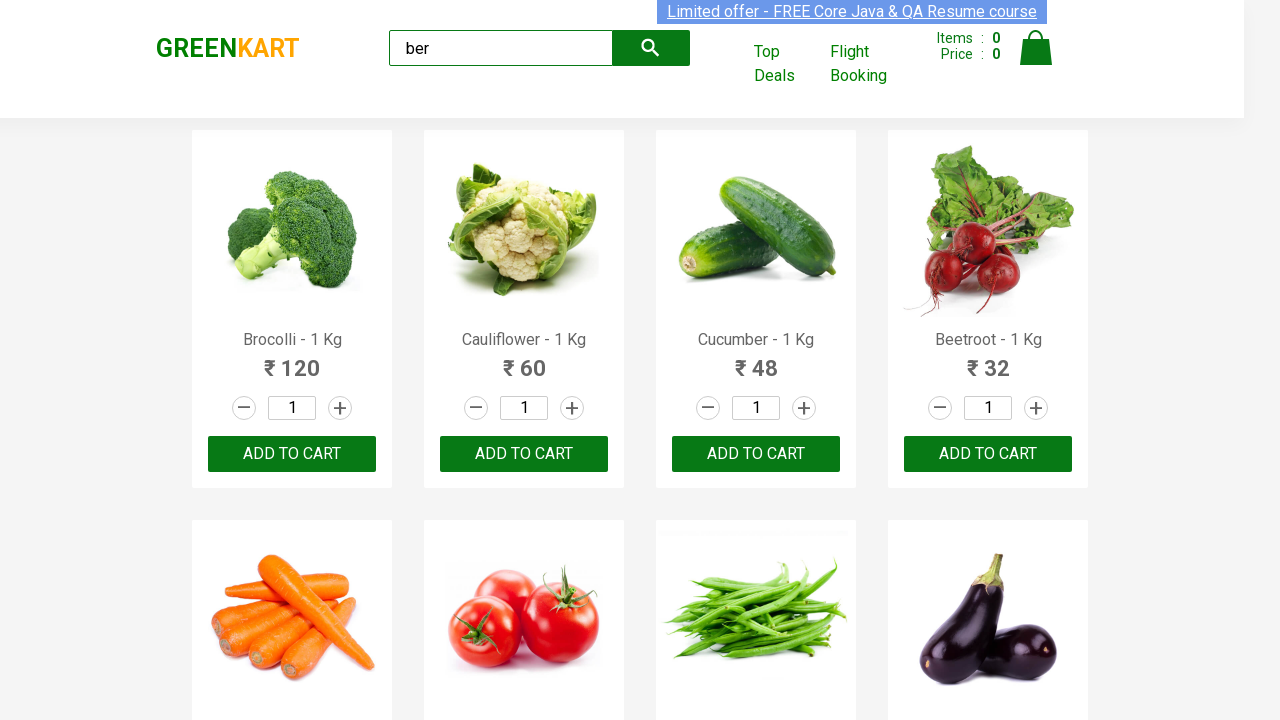

Waited for ADD TO CART button to appear in search results
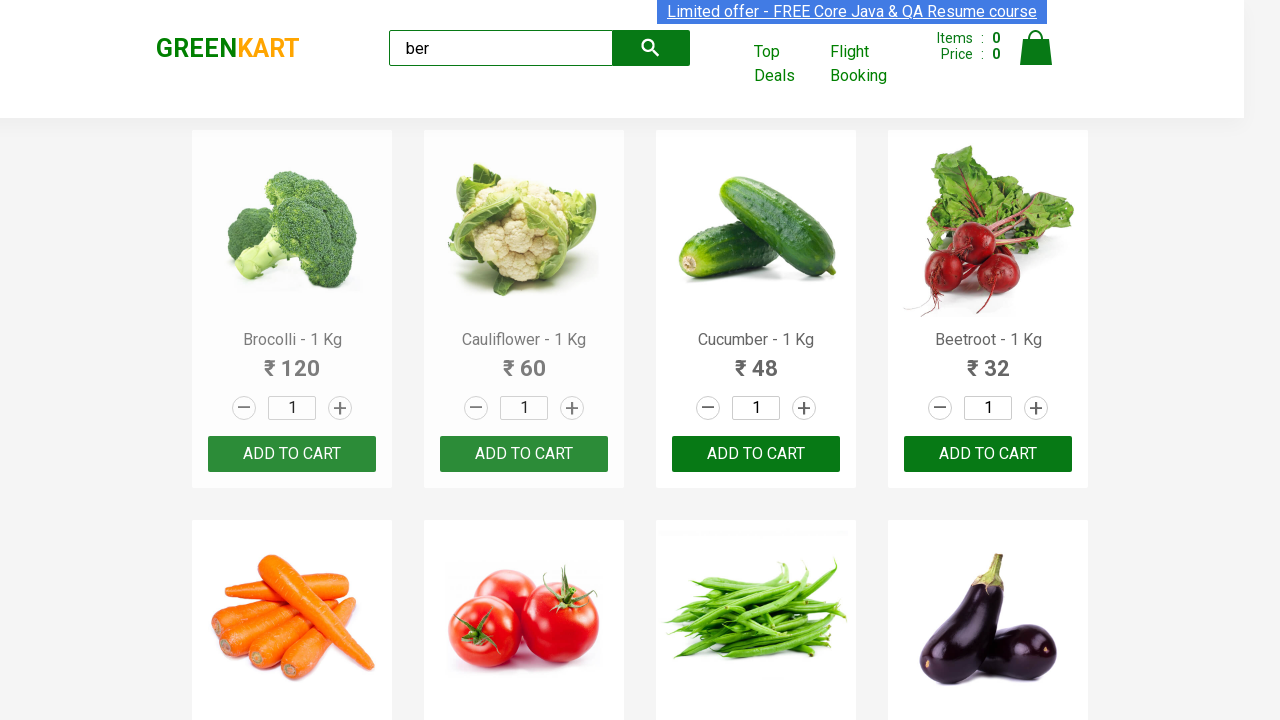

Clicked ADD TO CART button to add product to cart at (292, 454) on xpath=//button[text()='ADD TO CART']
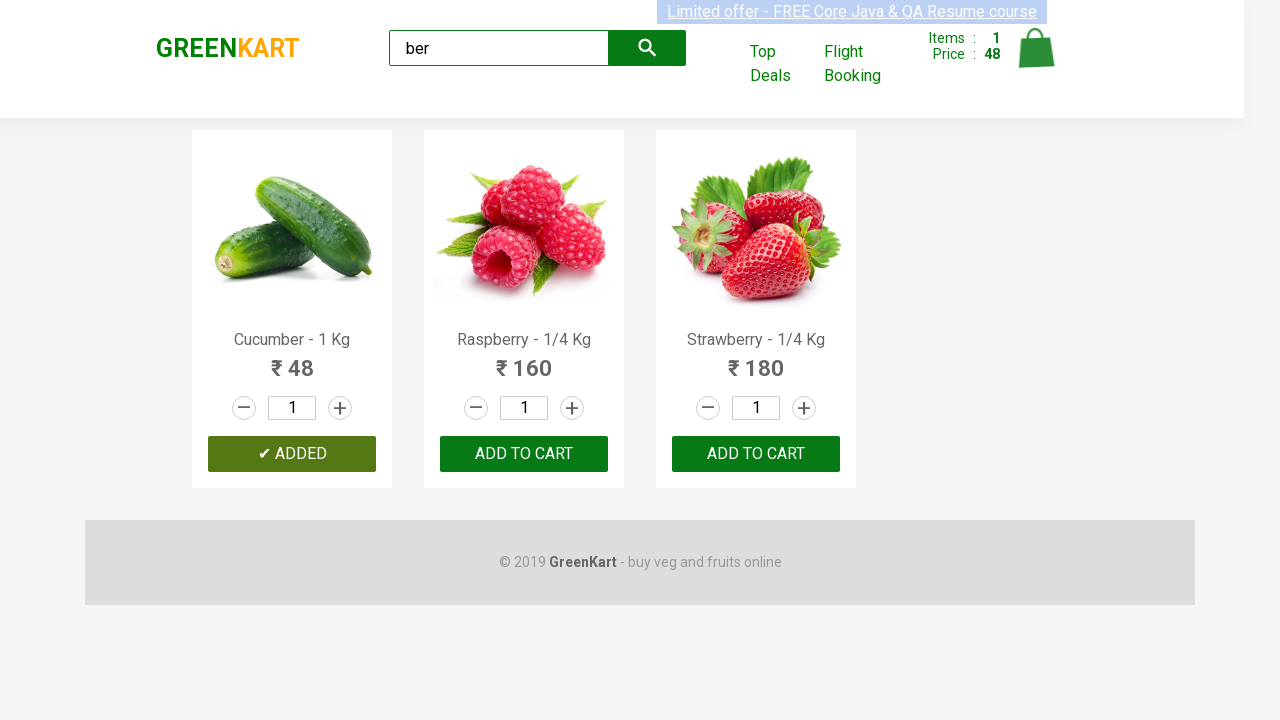

Clicked cart icon to view shopping cart at (1036, 48) on img[alt='Cart']
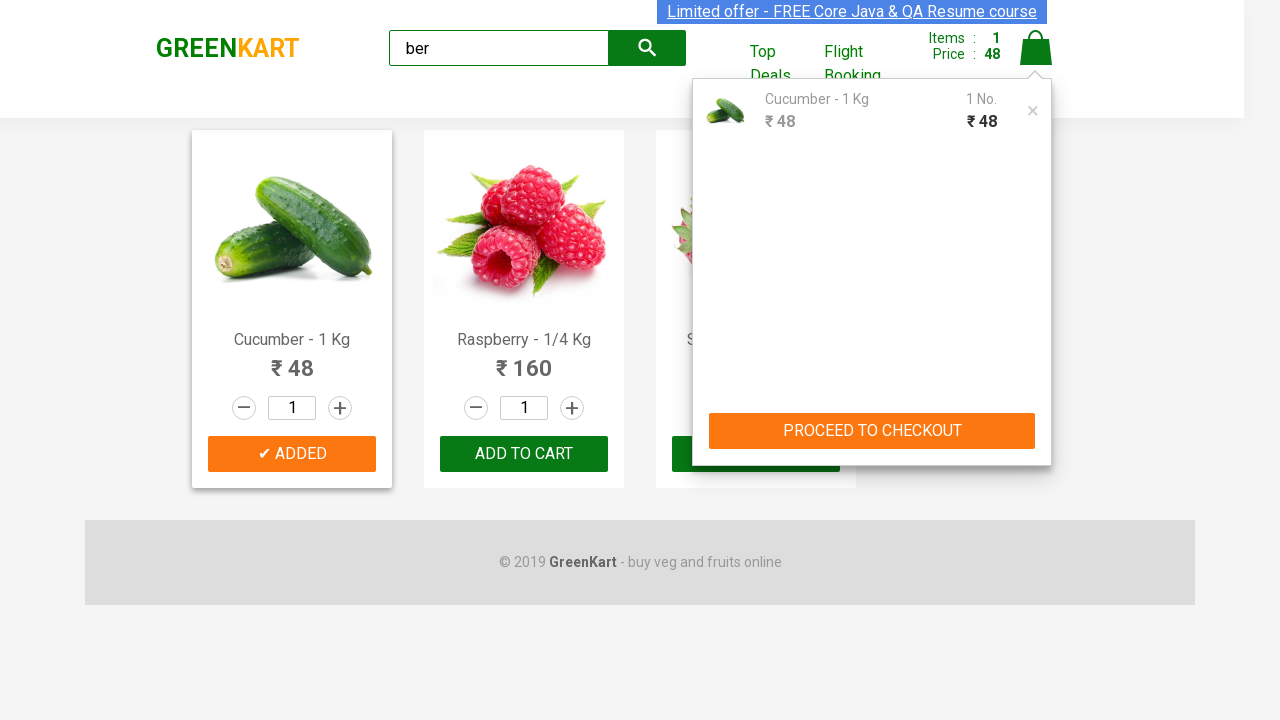

Clicked PROCEED TO CHECKOUT button at (872, 431) on xpath=//button[text()='PROCEED TO CHECKOUT']
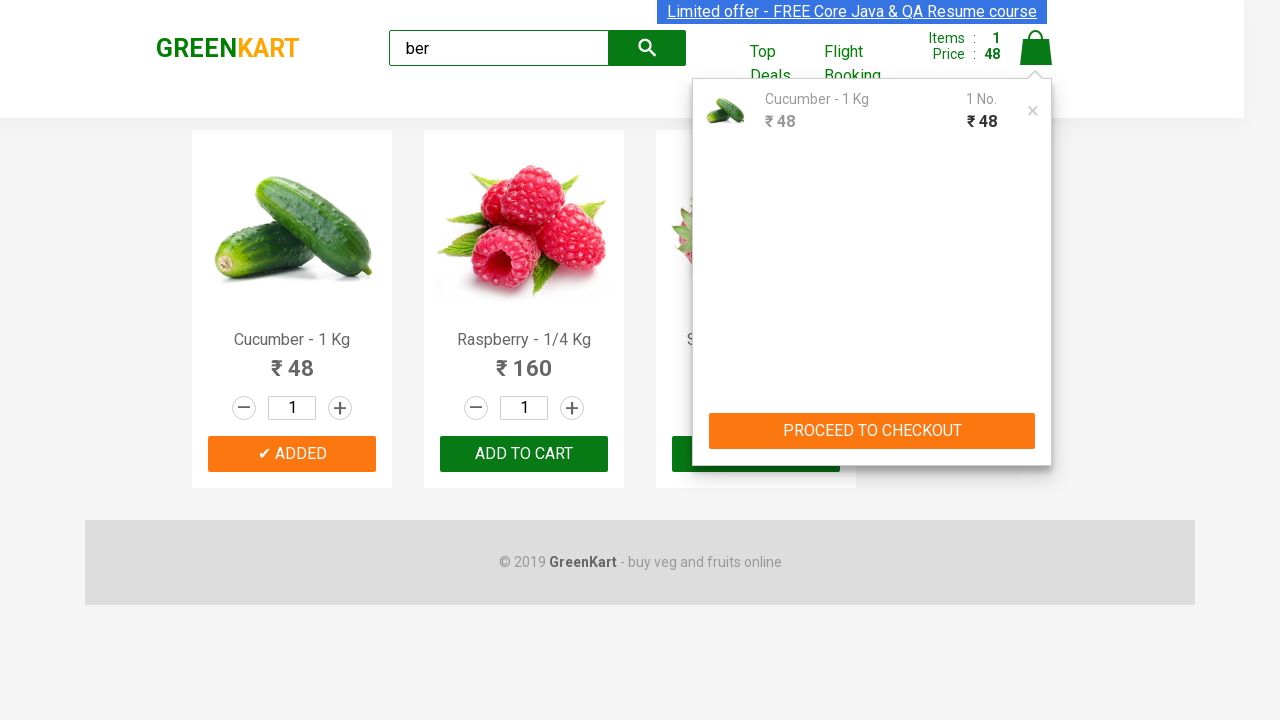

Filled promo code field with 'rahulshettyacademy' on .promoCode
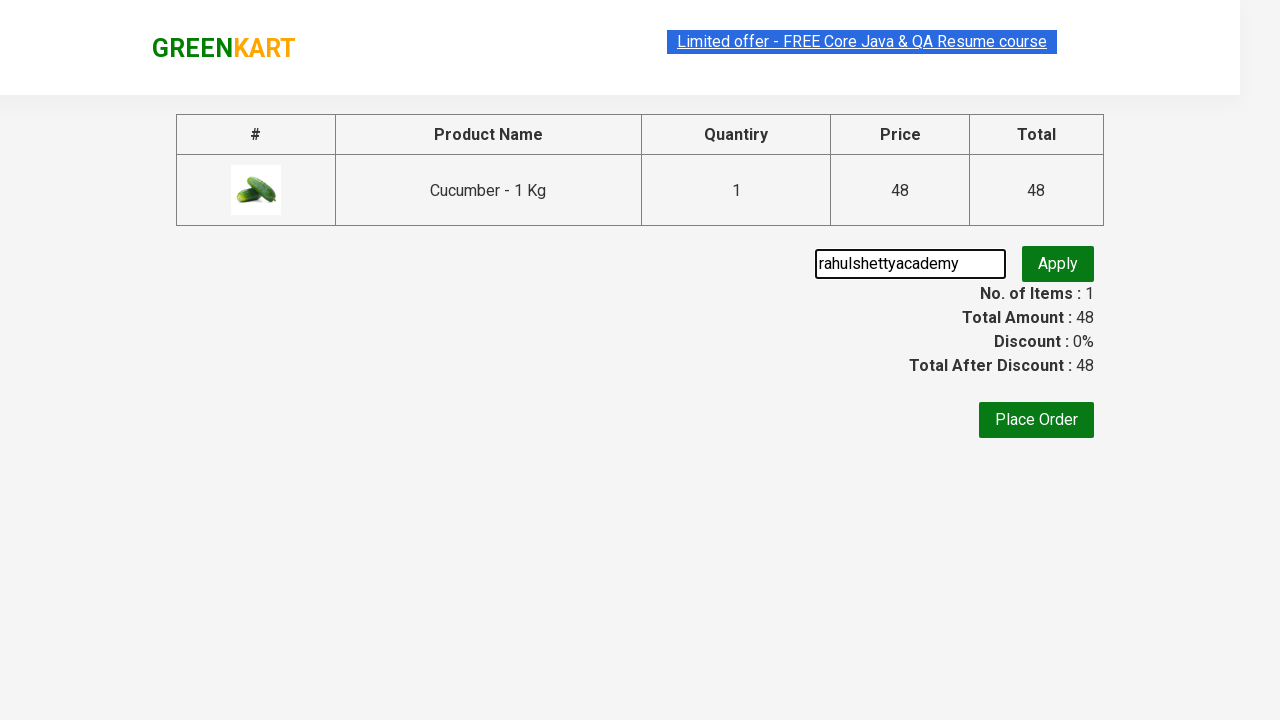

Clicked button to apply promo code at (1058, 264) on .promoBtn
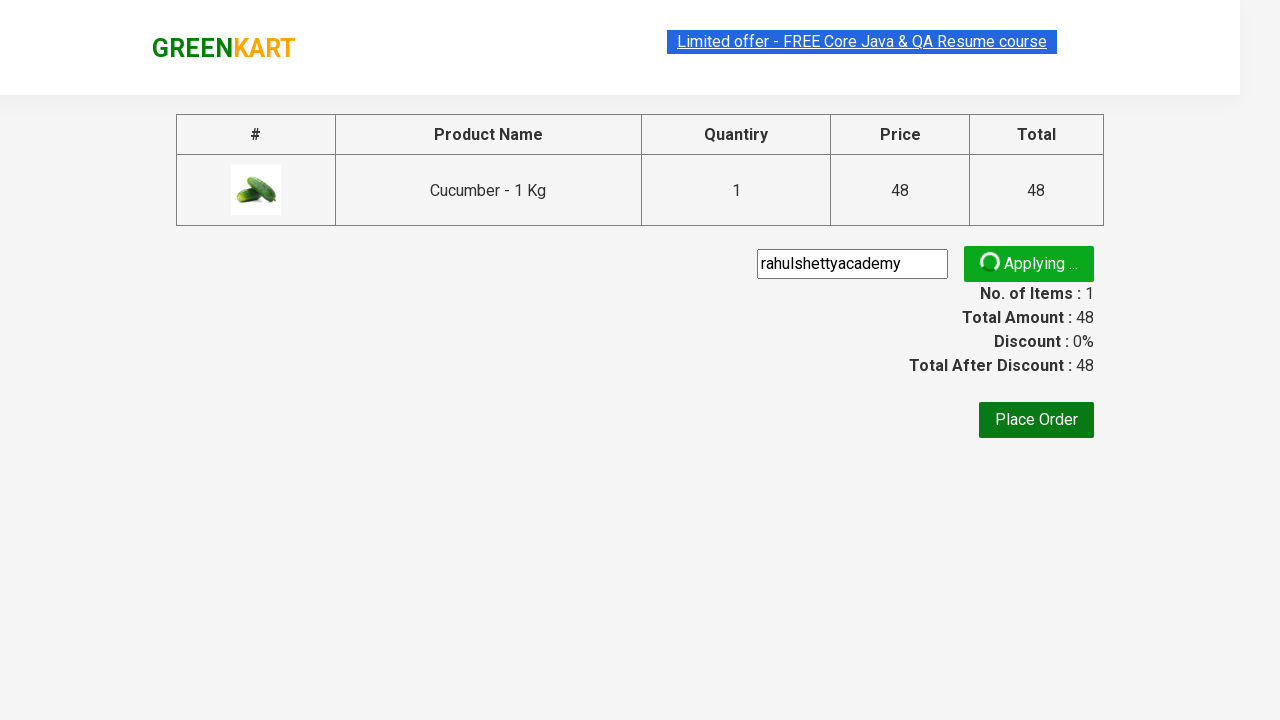

Waited for promo code discount information to appear
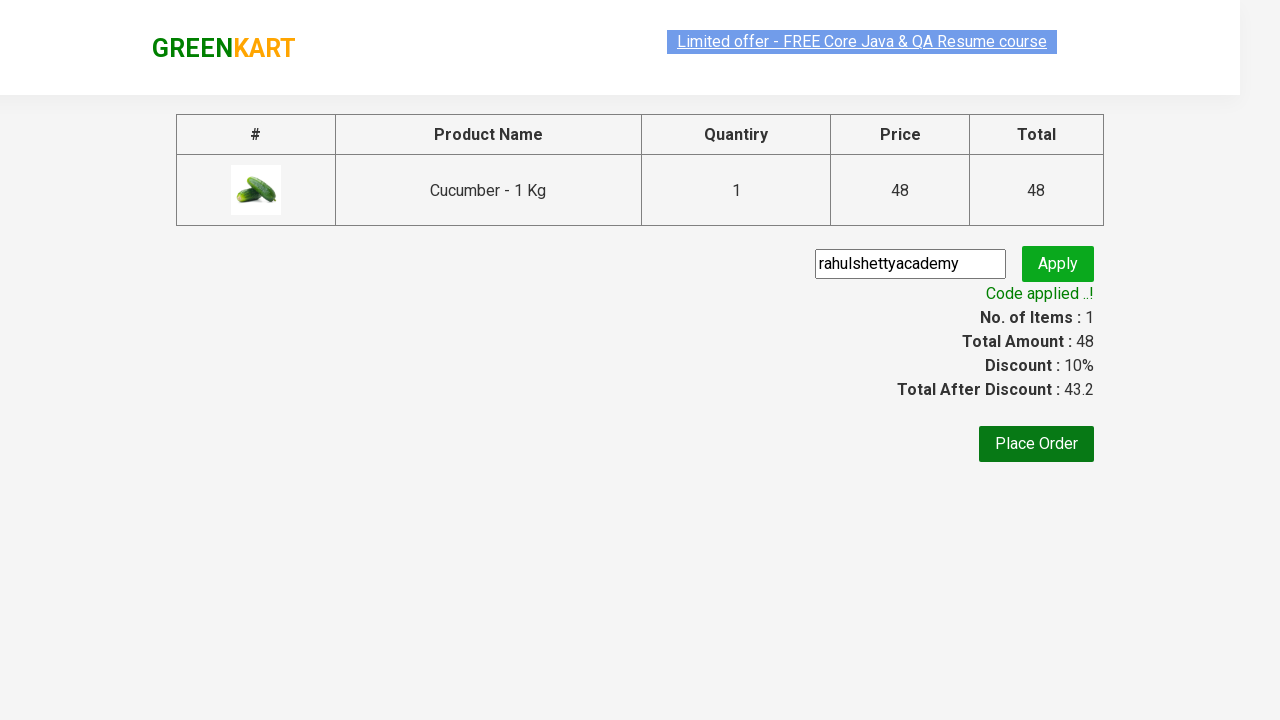

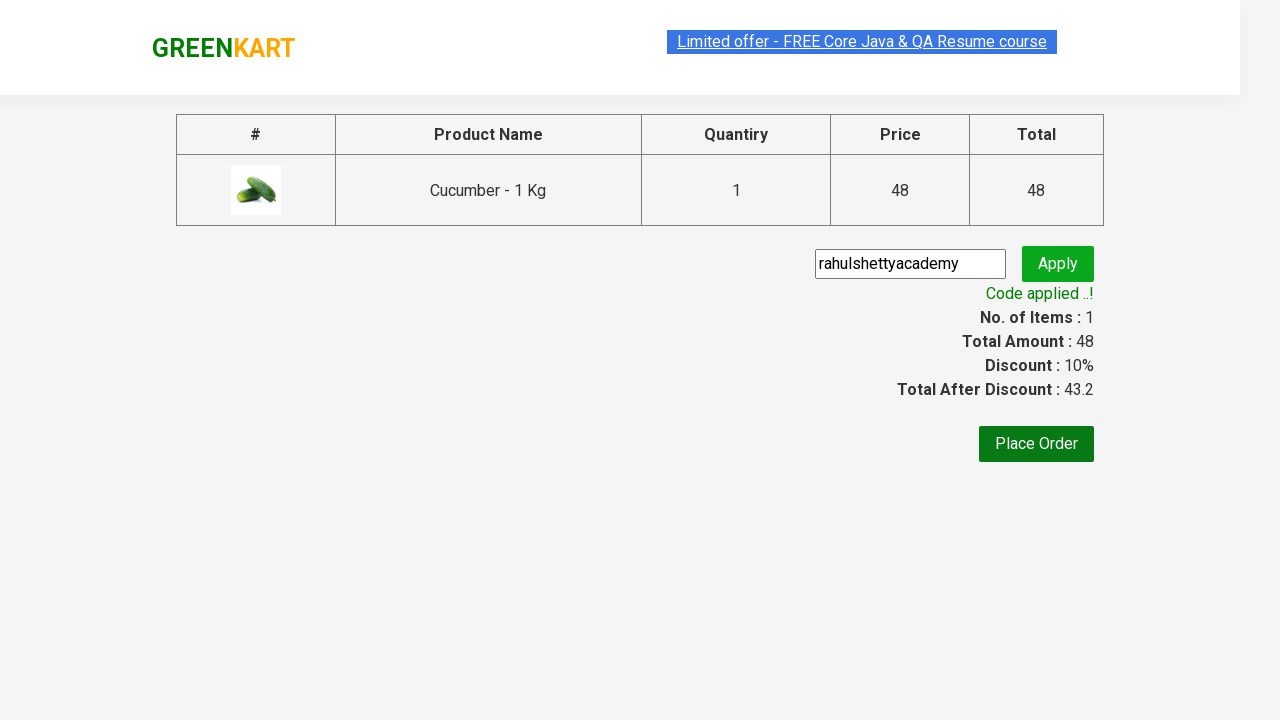